Holds Control key and clicks on a link to open it in a new tab

Starting URL: http://omayo.blogspot.com/

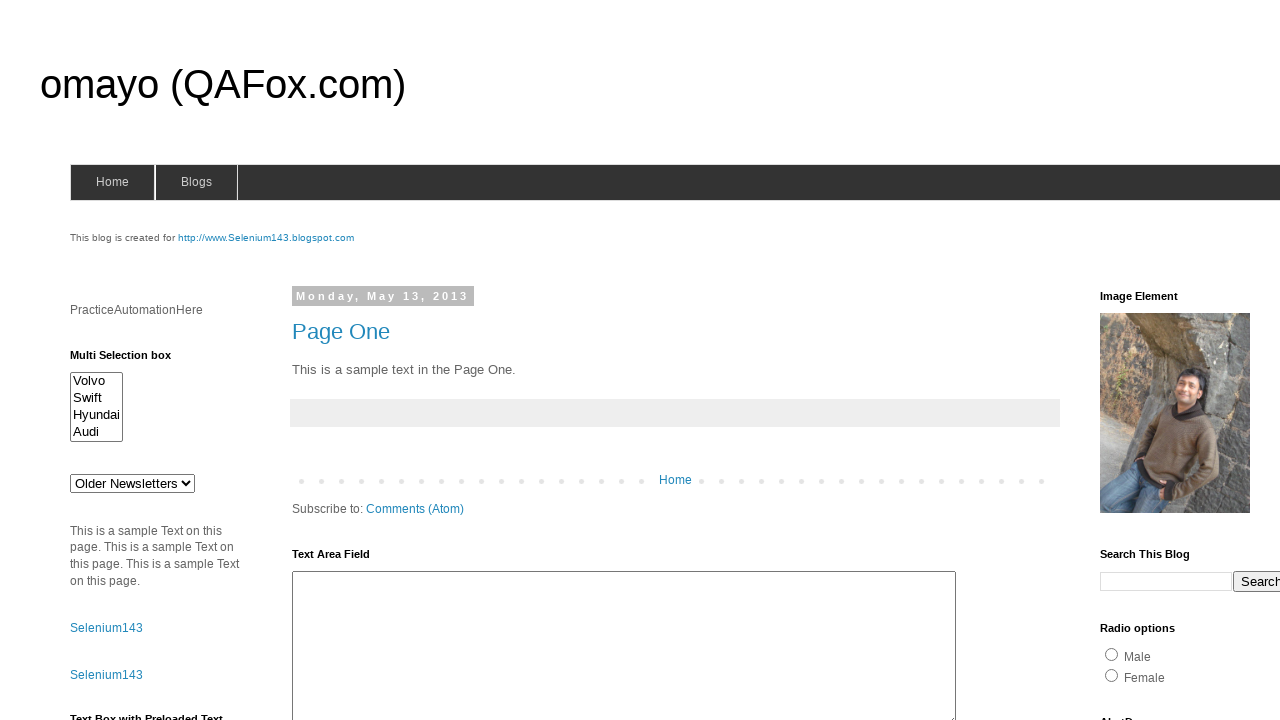

Navigated to http://omayo.blogspot.com/
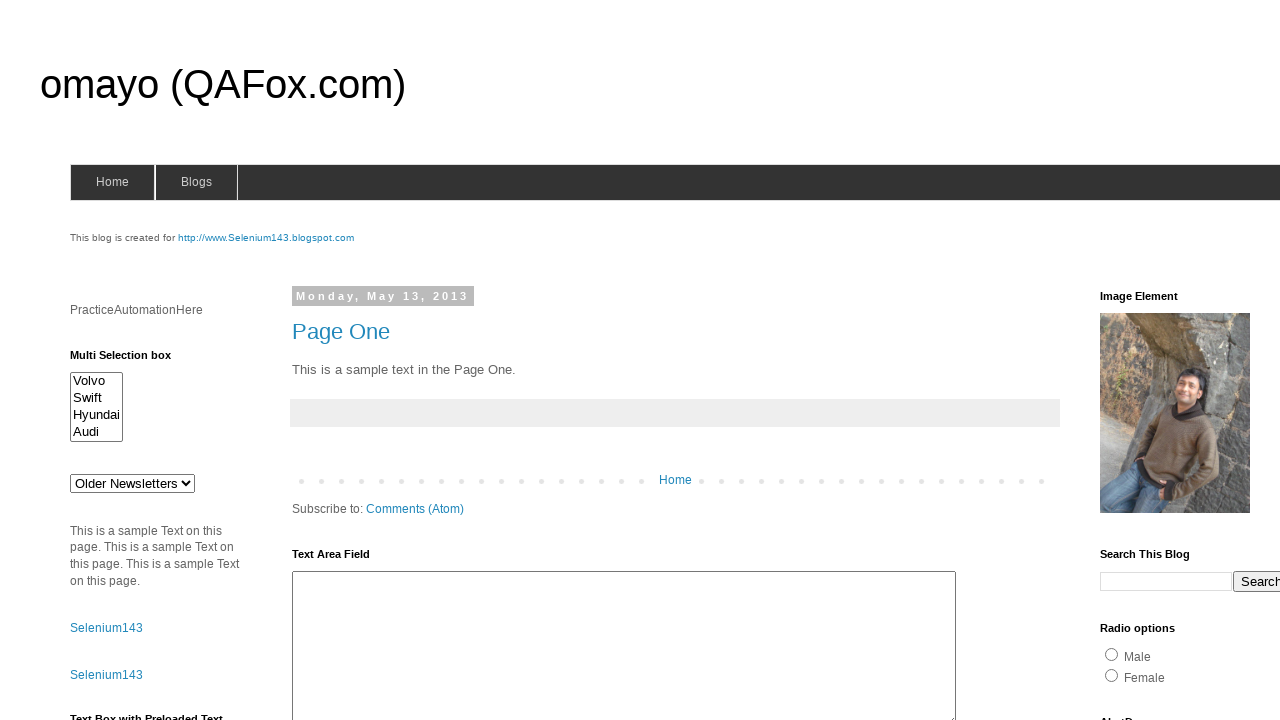

Pressed Control key down
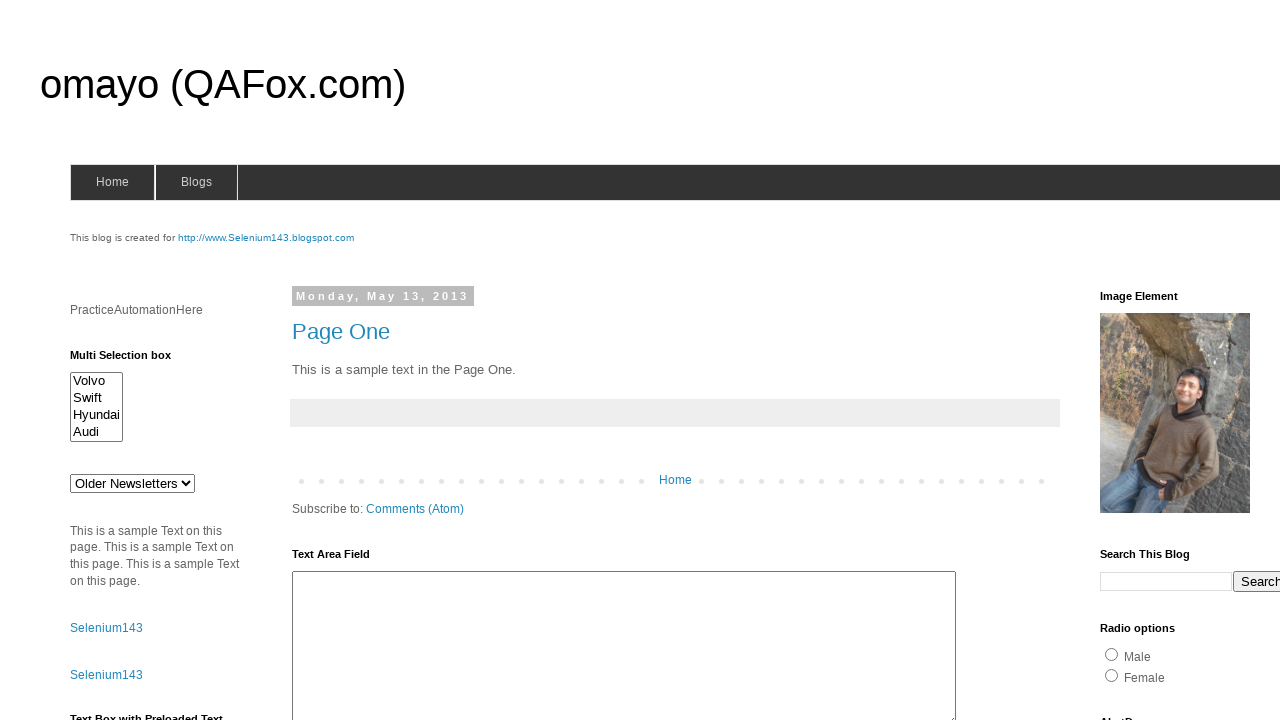

Clicked on 'compendiumdev' link while holding Control key at (1160, 360) on text=compendiumdev
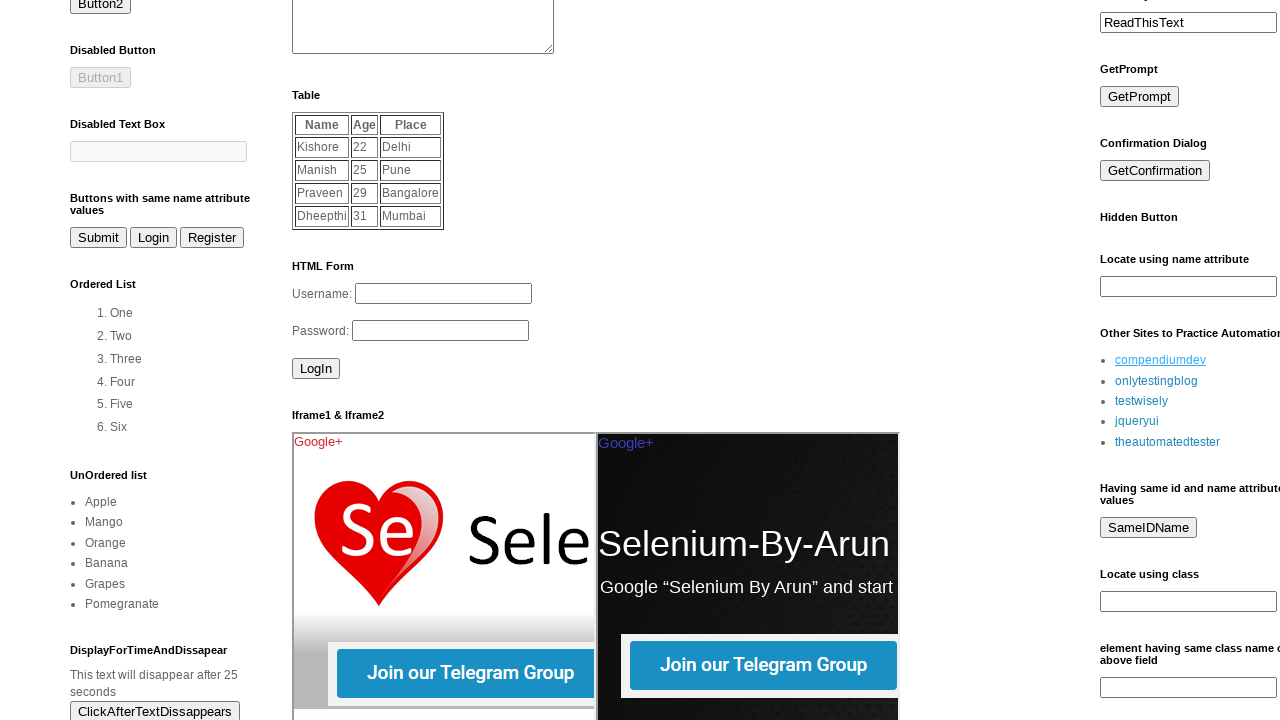

Released Control key
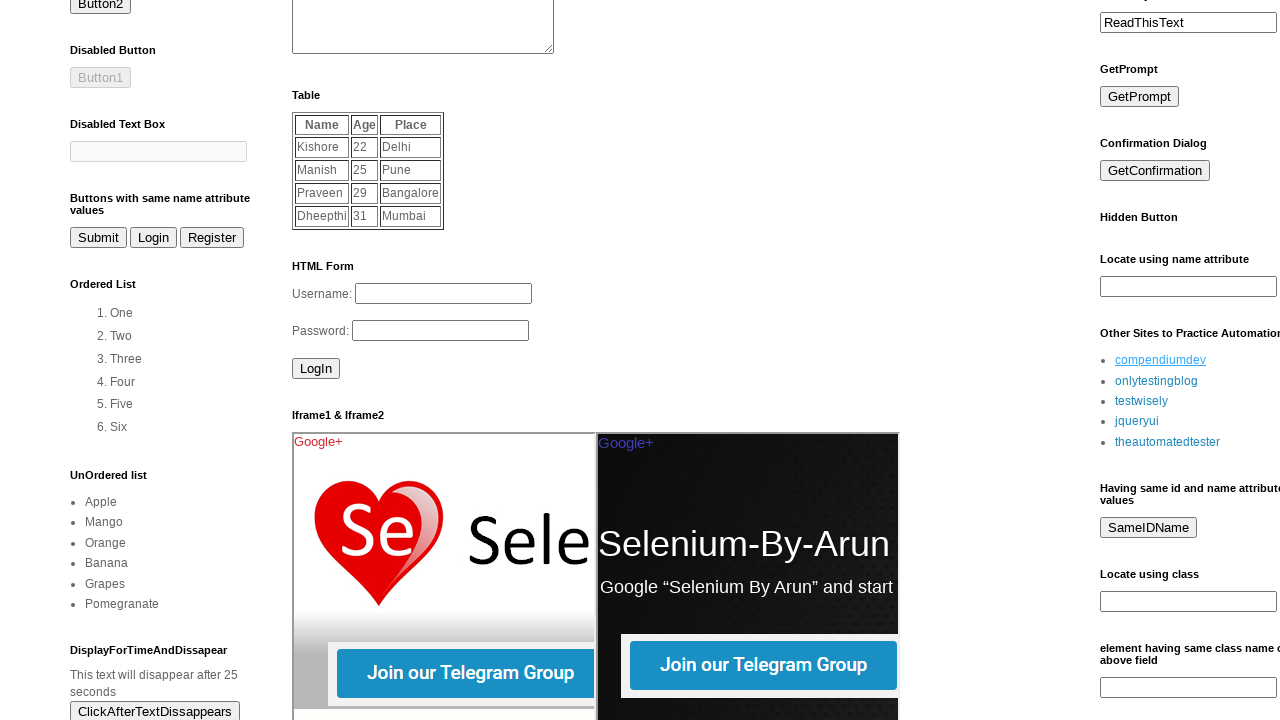

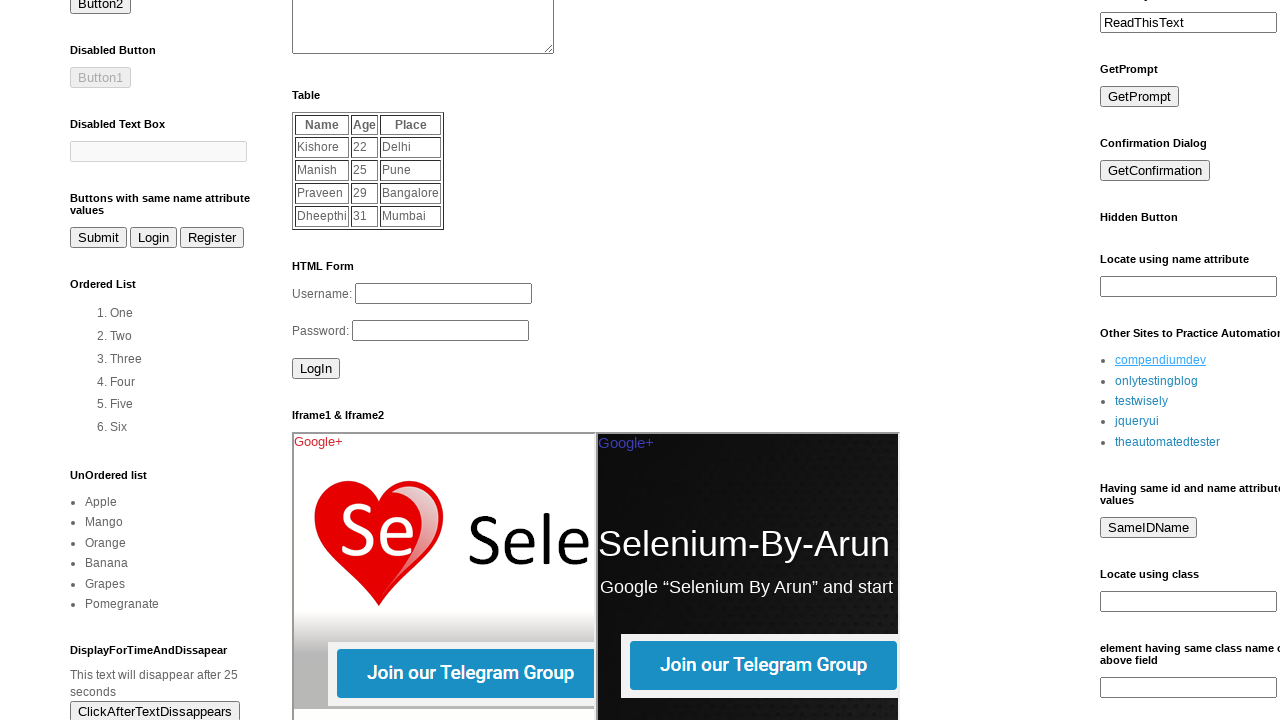